Tests browser navigation by going to a GitHub repo page, then using back, forward, and reload navigation controls

Starting URL: https://github.com/microsoft/playwright-dotnet

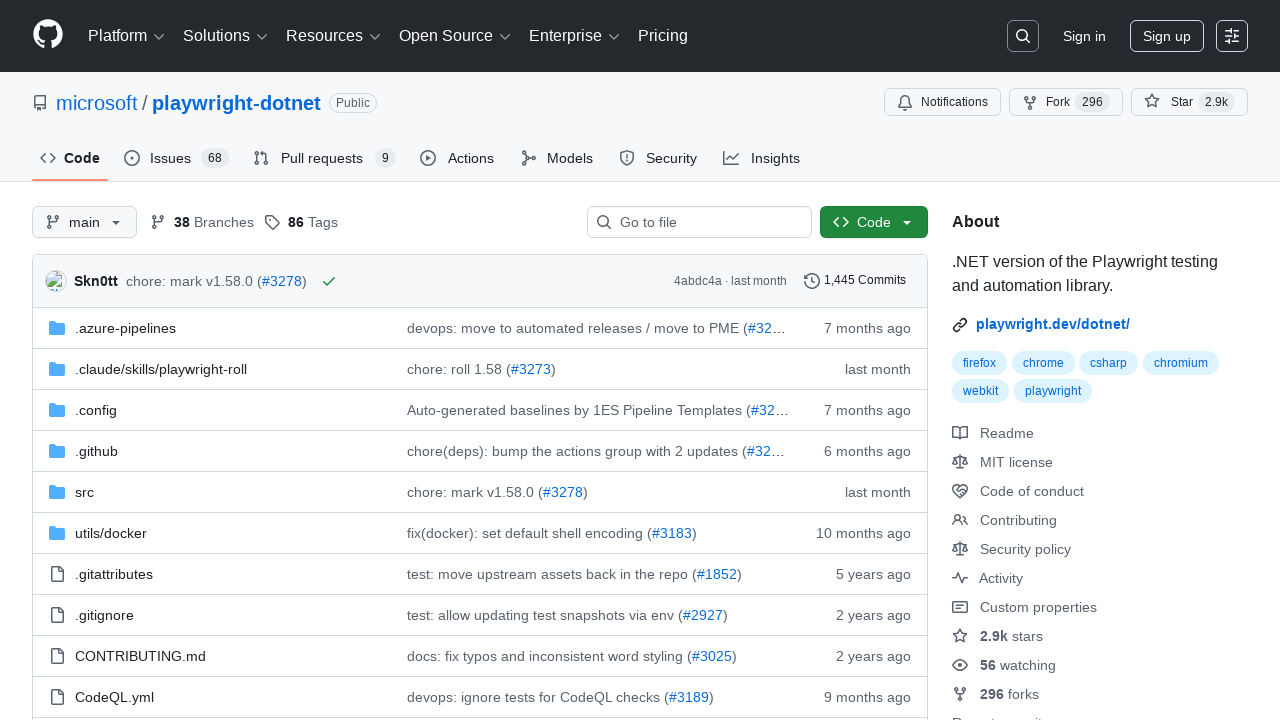

Navigated to GitHub playwright-dotnet repository
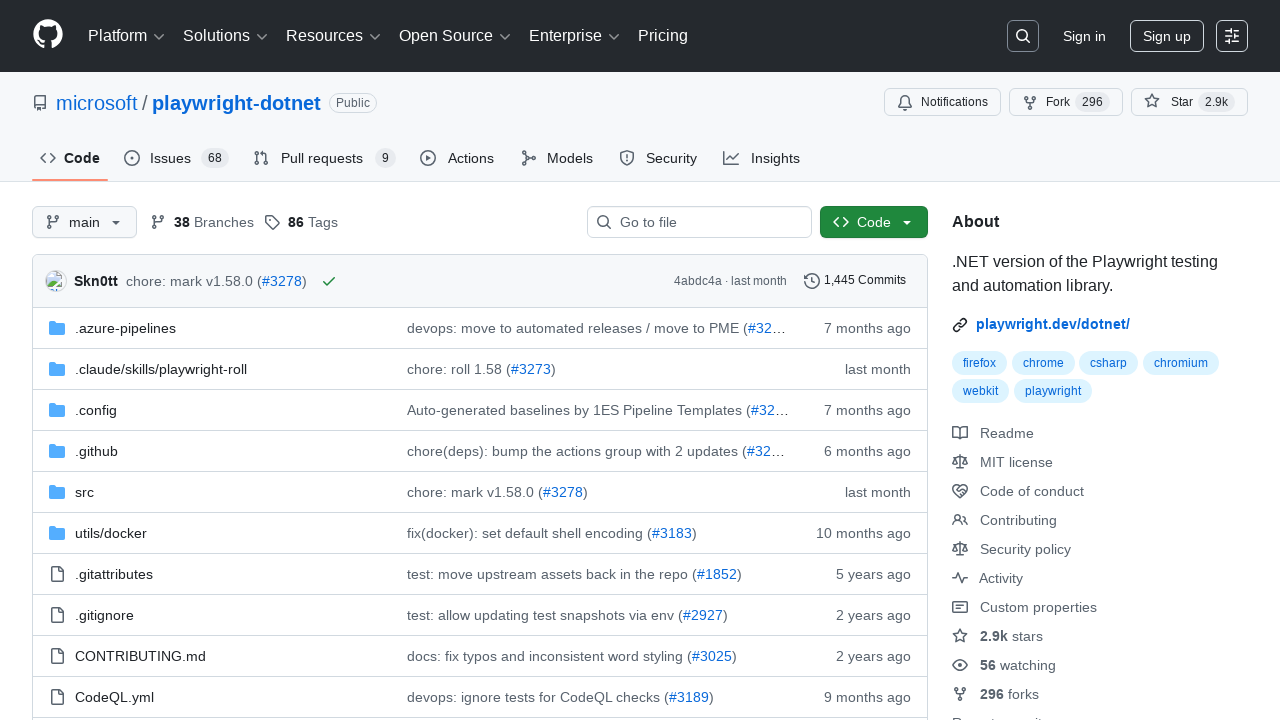

Navigated back using browser back button
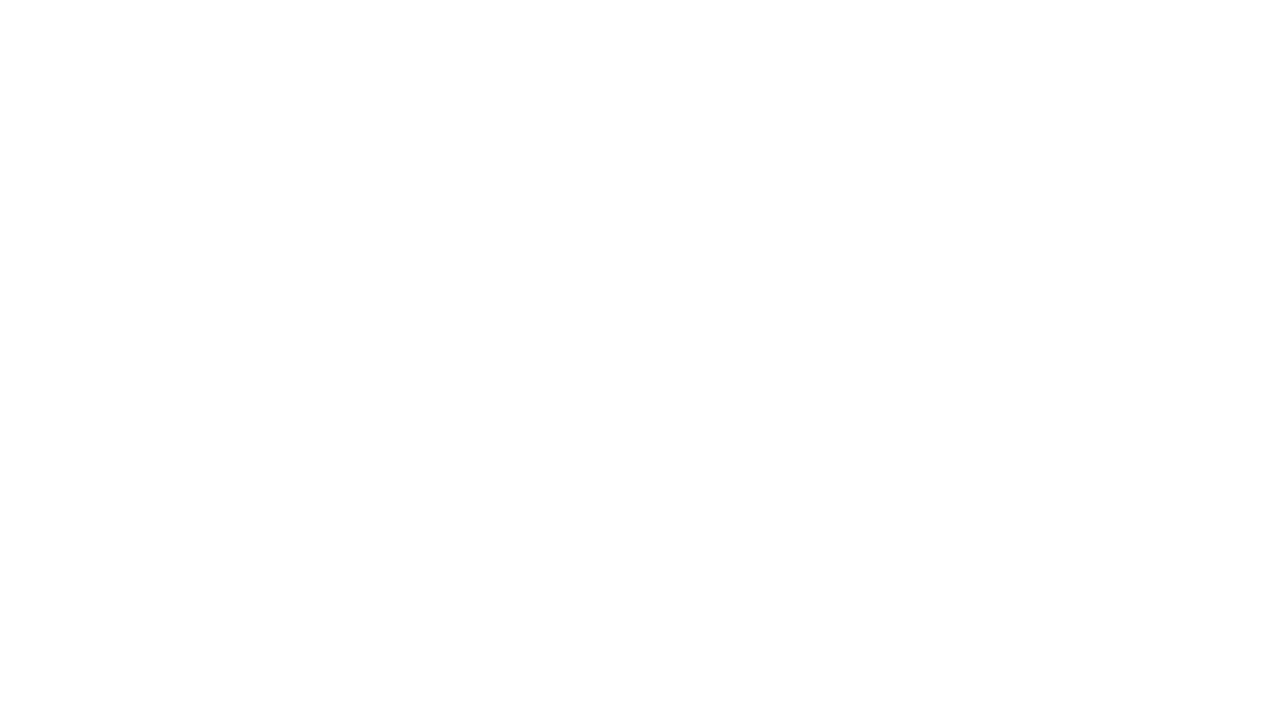

Navigated forward using browser forward button
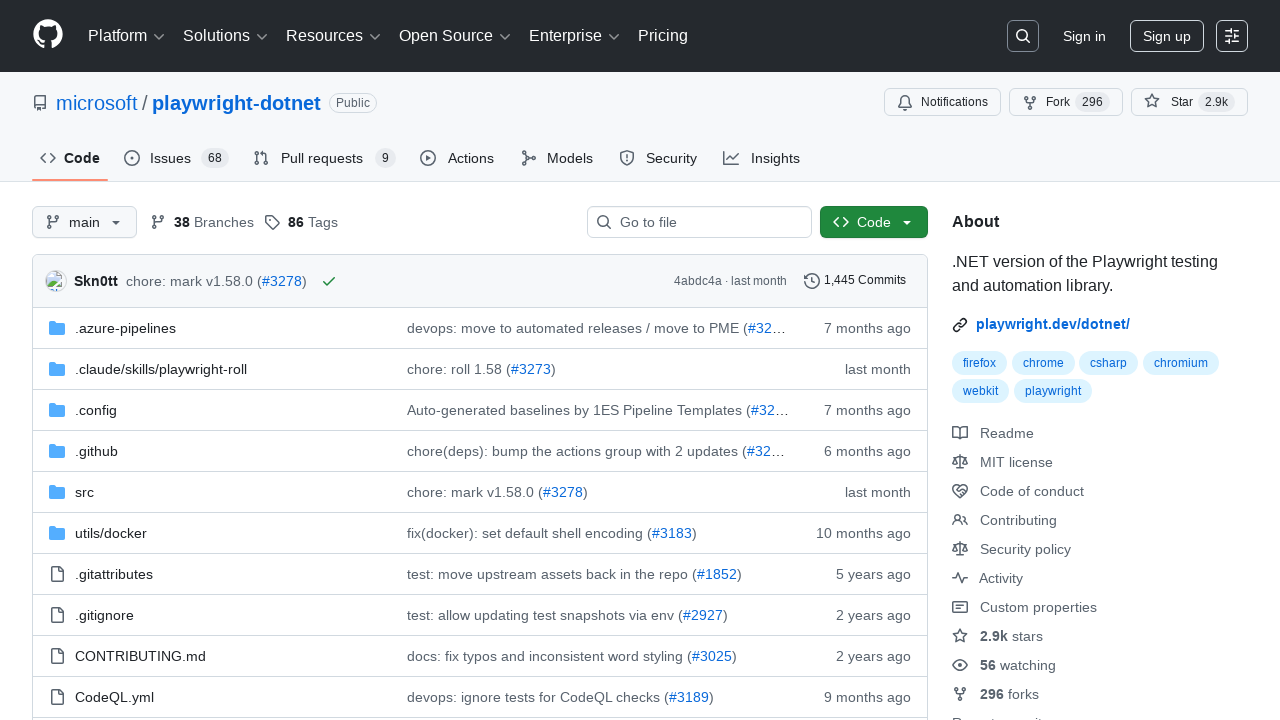

Reloaded the current page
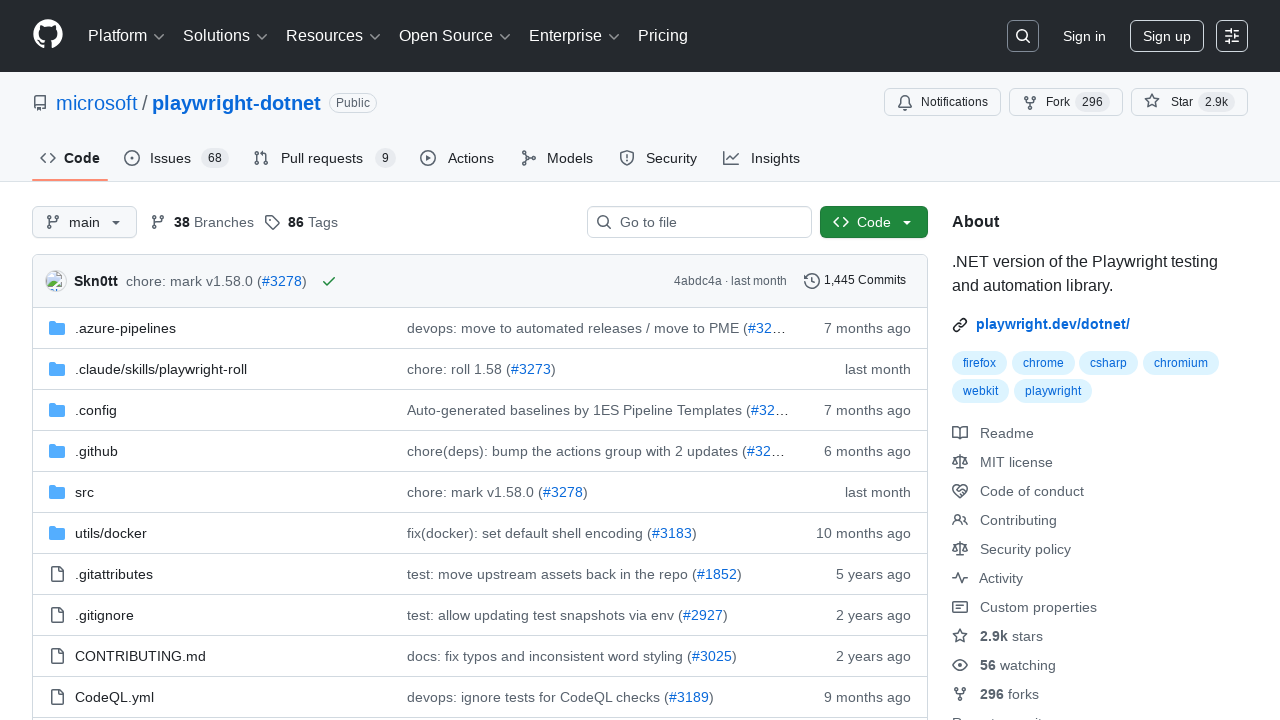

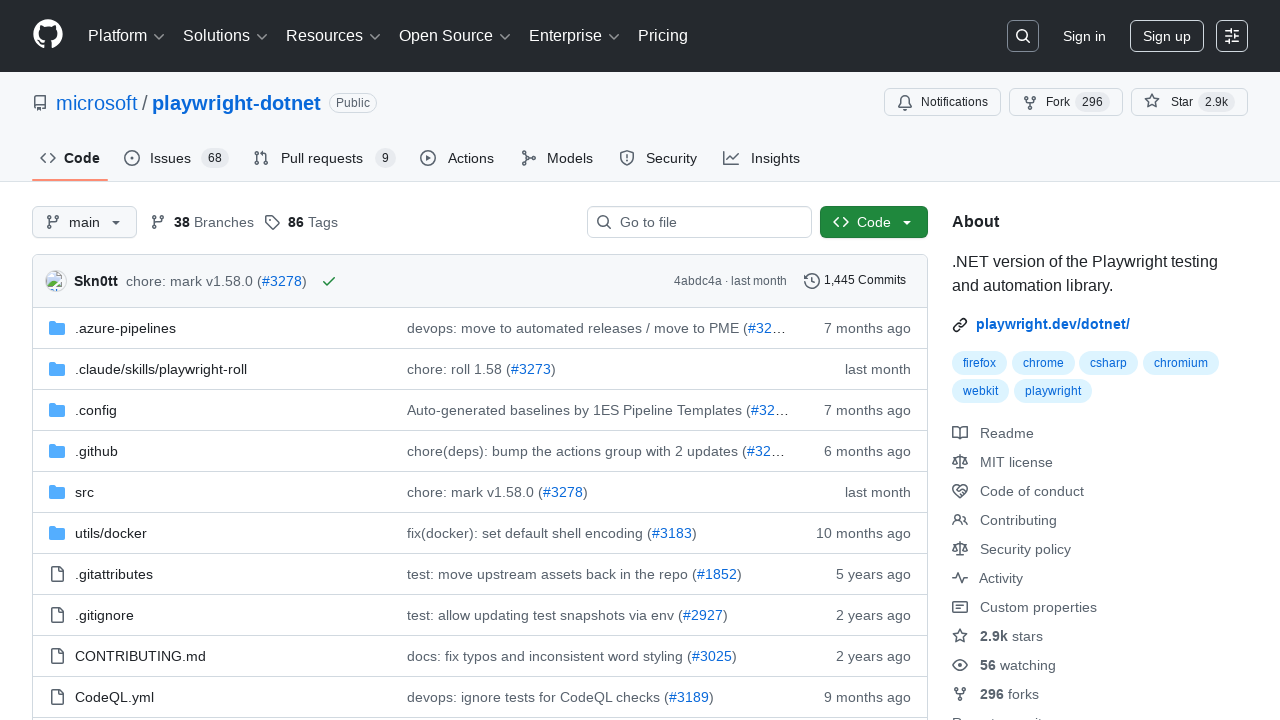